Tests form filling functionality by entering personal details including first name, last name, address, phone number, email, and selecting a radio button option on a demo registration form.

Starting URL: http://demo.automationtesting.in/Register.html

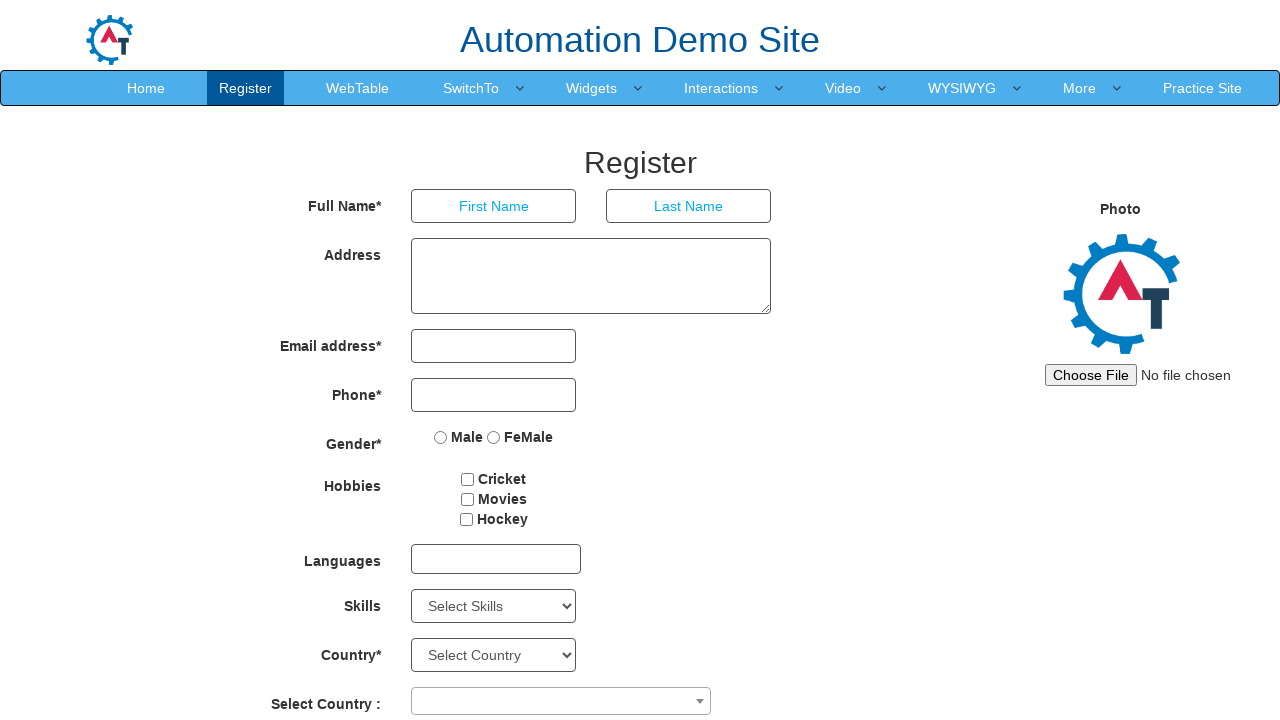

Filled first name field with 'mugundhan' on input[placeholder='First Name']
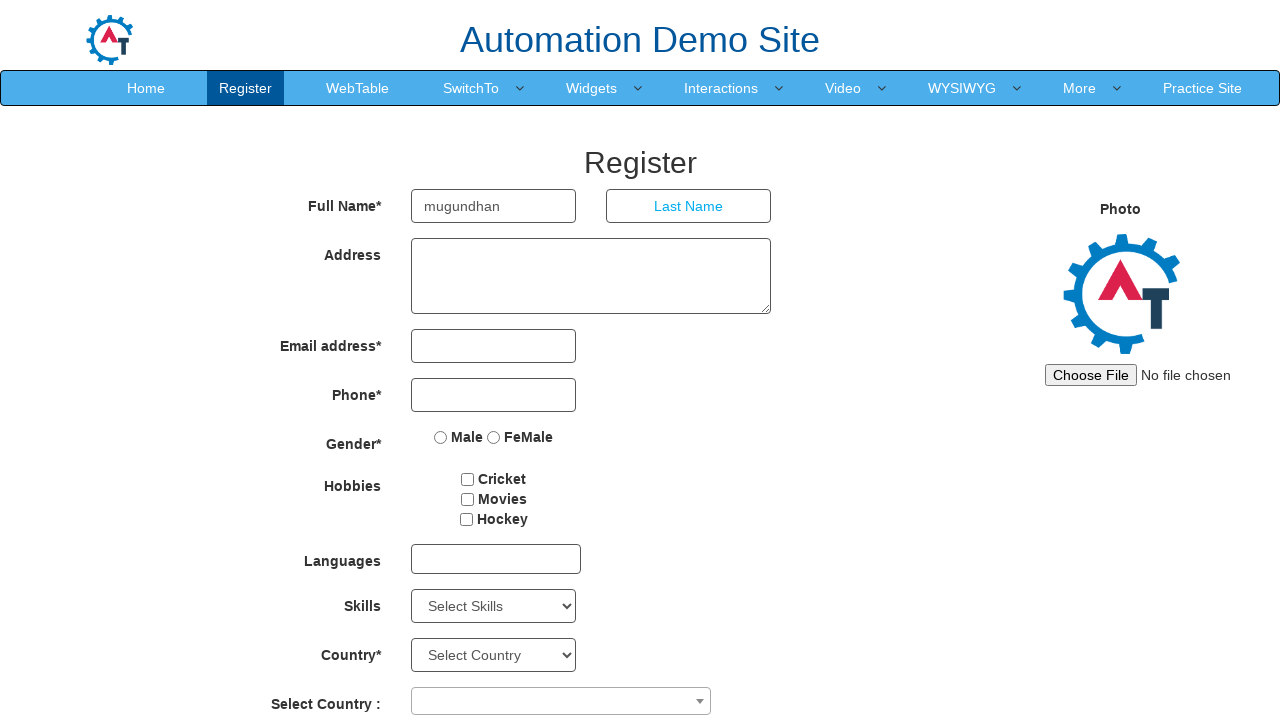

Filled last name field with 'perumal' on input[placeholder='Last Name']
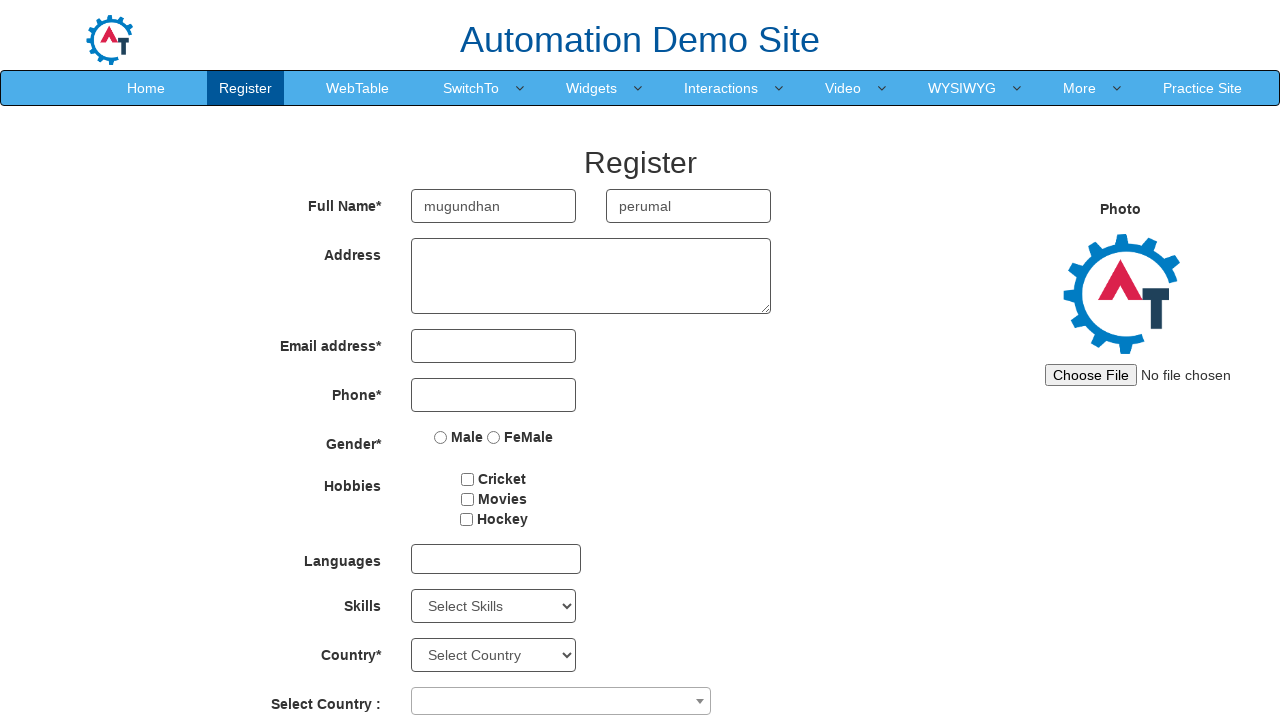

Filled address field with '53,neyveli,cuddalore dist pn 607103' on textarea[ng-model='Adress']
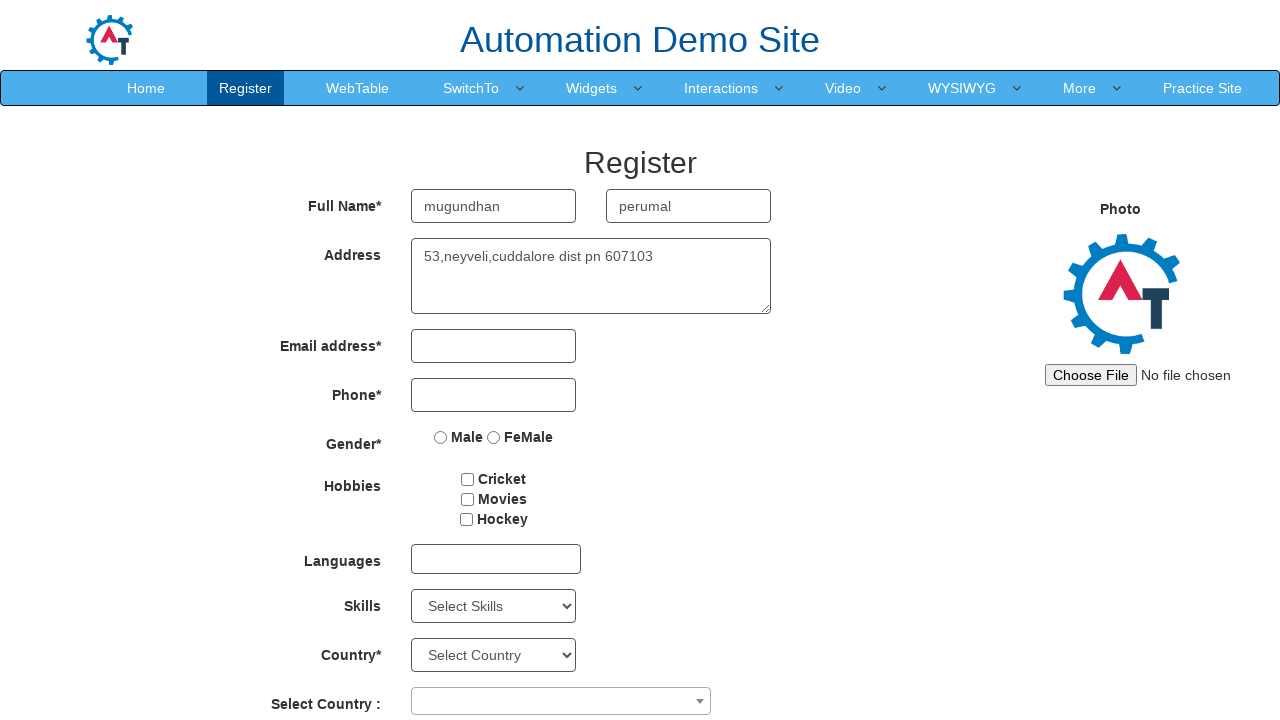

Filled phone number field with '1234567890' on input[type='tel']
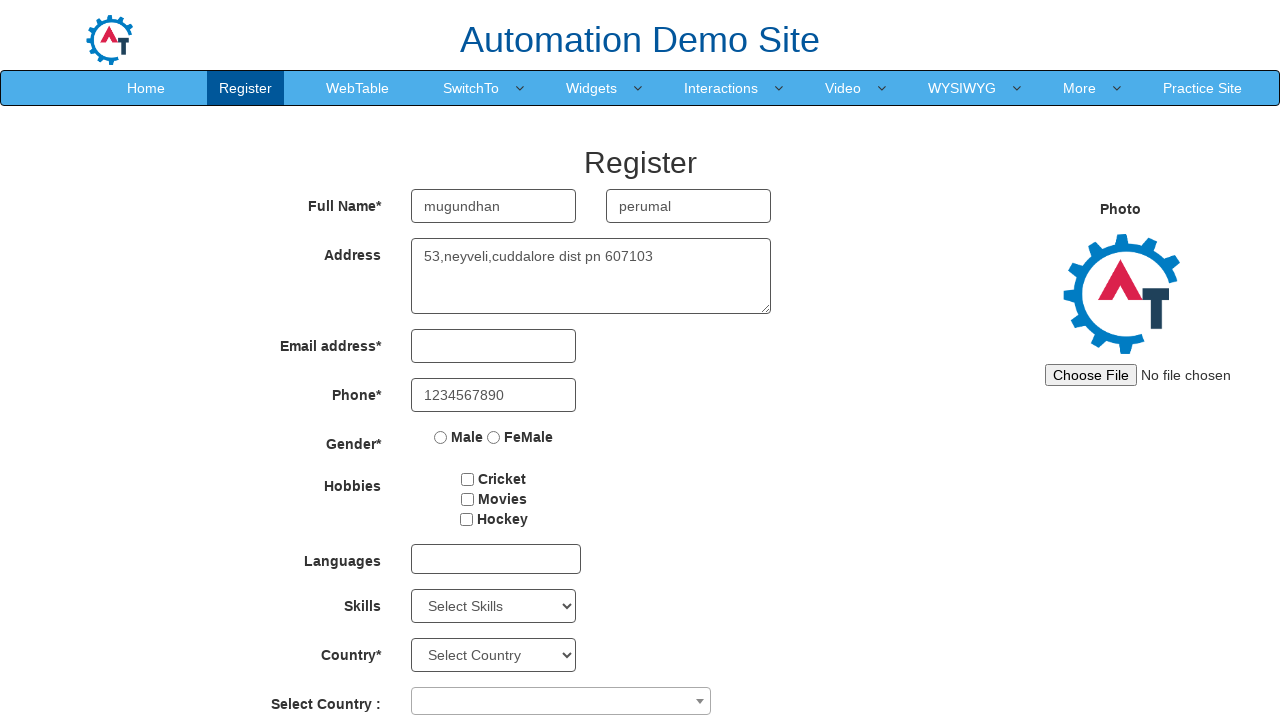

Filled email field with 'mugu24@gmail.com' on input[type='email']
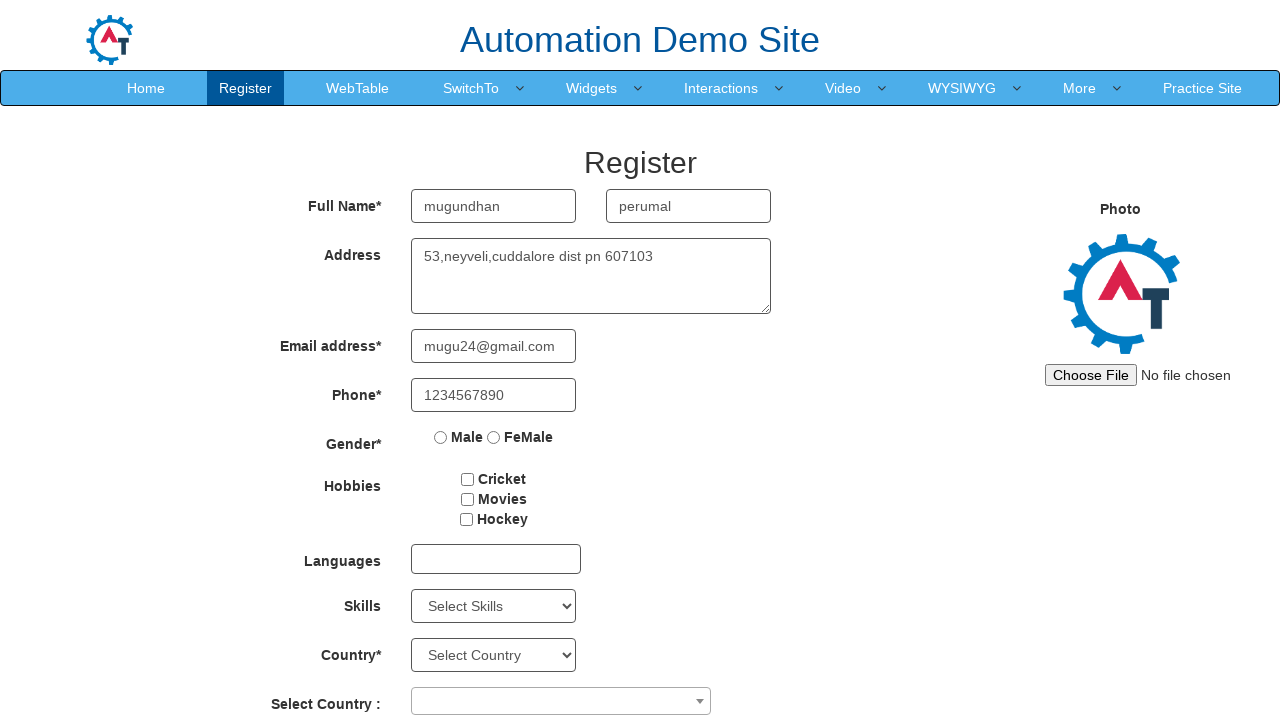

Selected first radio button option (gender) at (441, 437) on input[type='radio'] >> nth=0
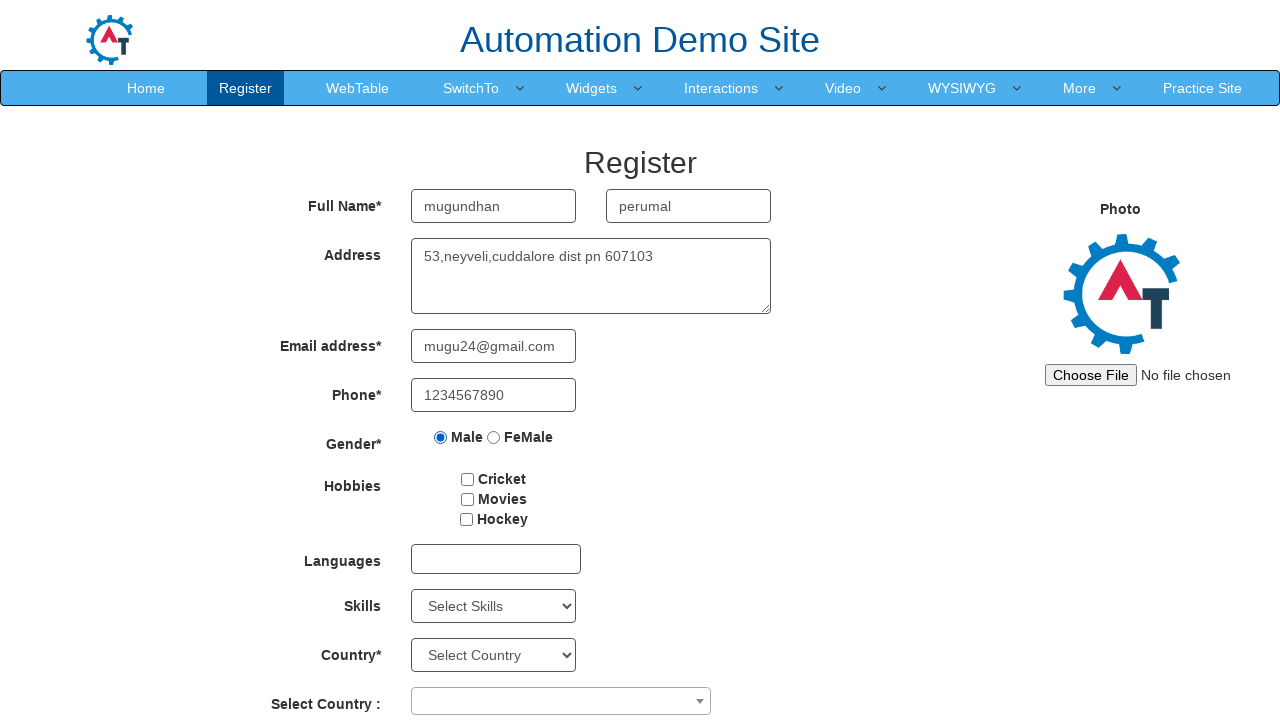

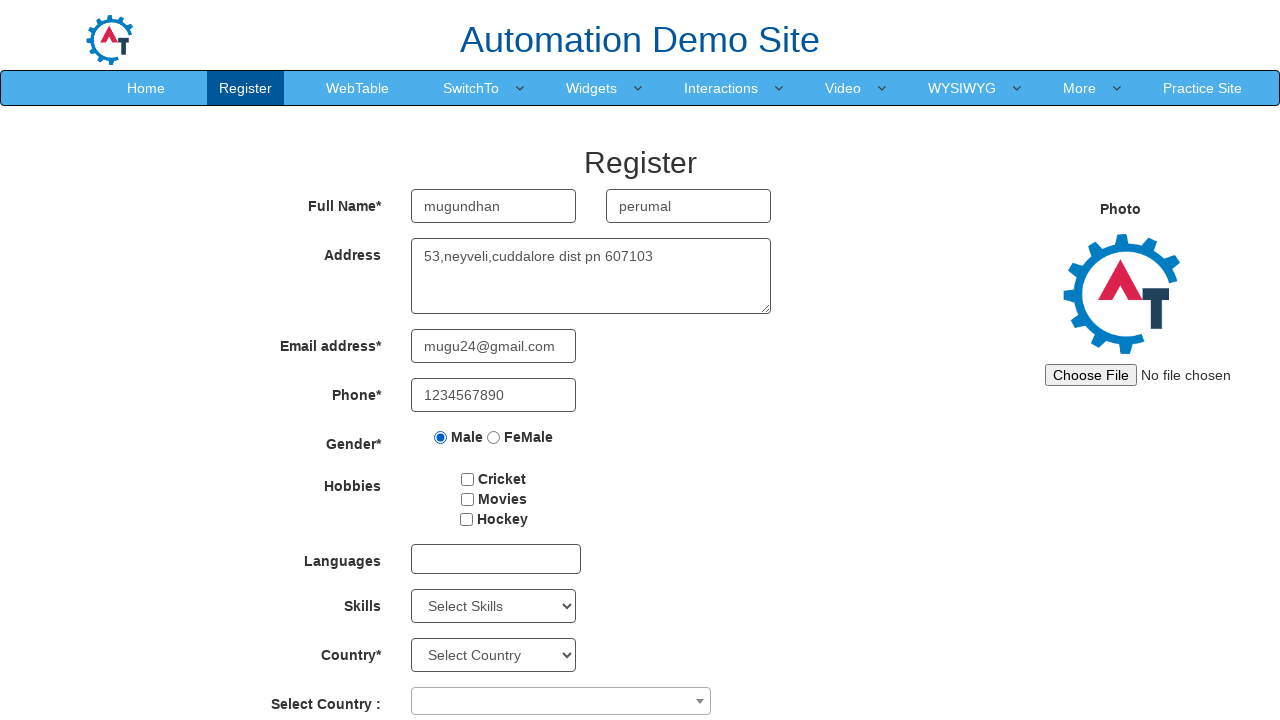